Tests the text box form by filling in user details (name, email, addresses) and submitting the form

Starting URL: https://demoqa.com/

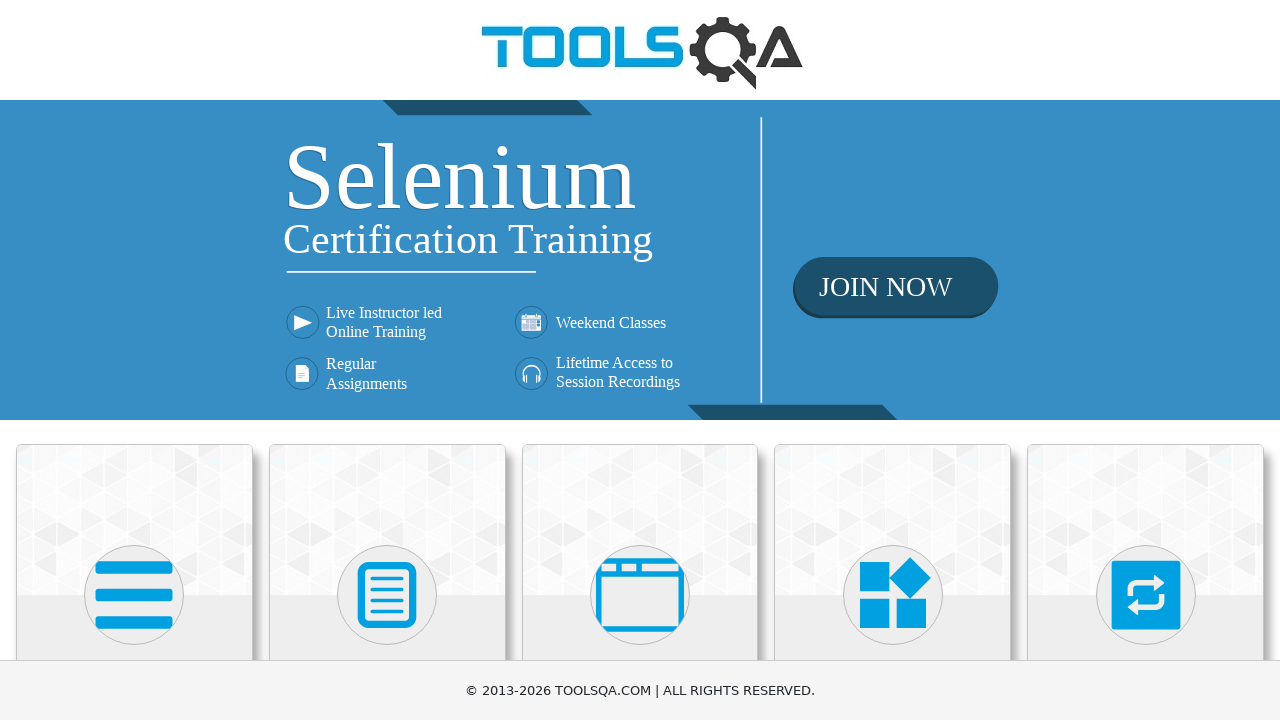

Clicked on Elements tile at (134, 520) on xpath=//div[@class='card mt-4 top-card'][1]
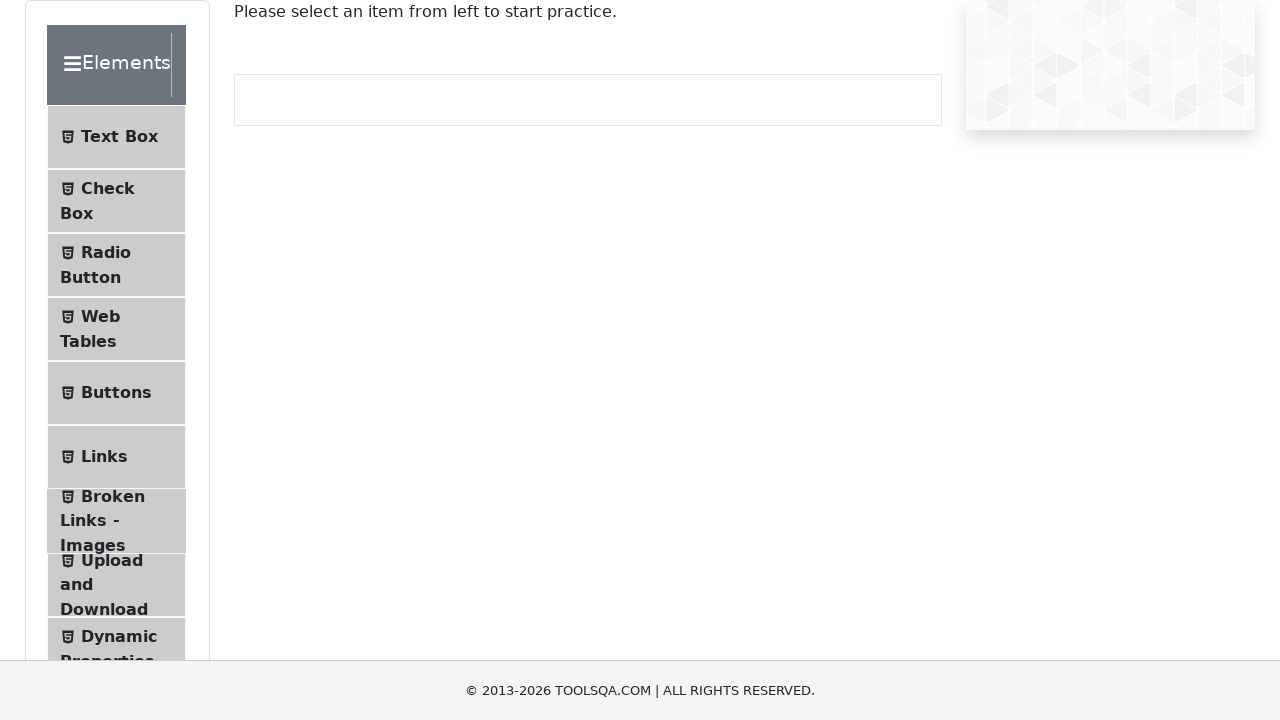

Clicked on Text Box menu item at (116, 137) on #item-0
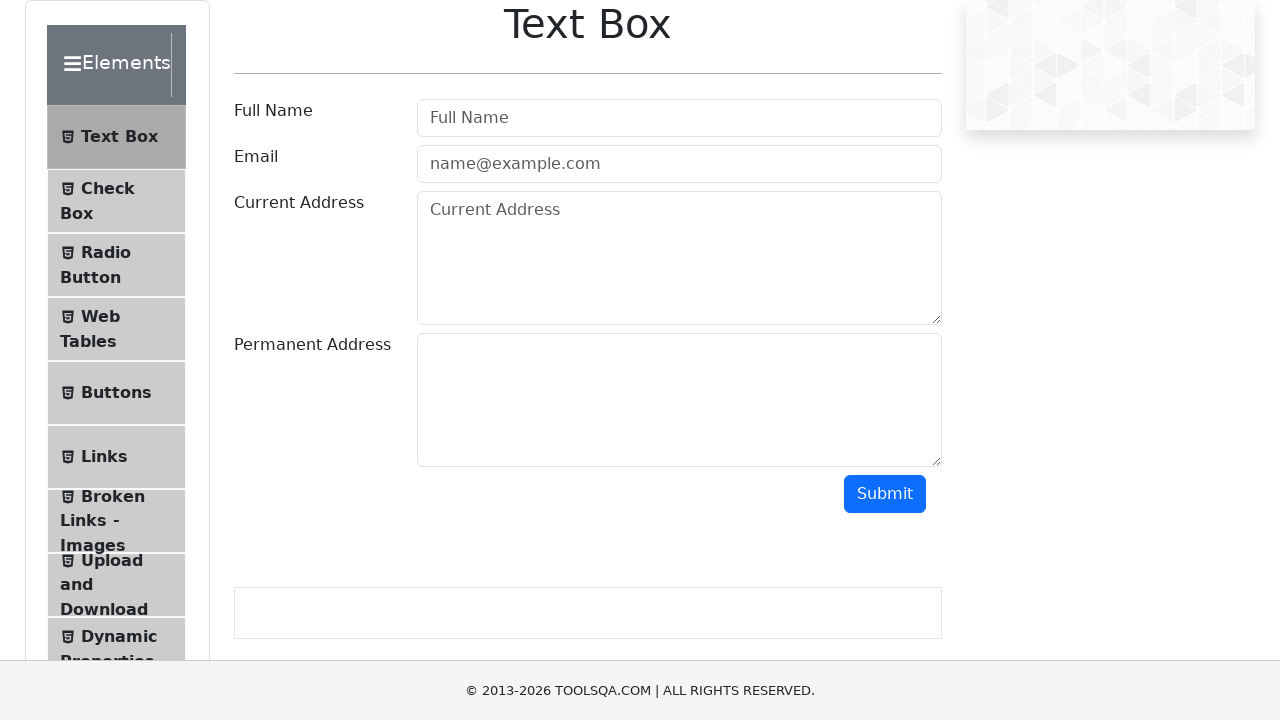

Filled in name field with 'John Doe' on #userName
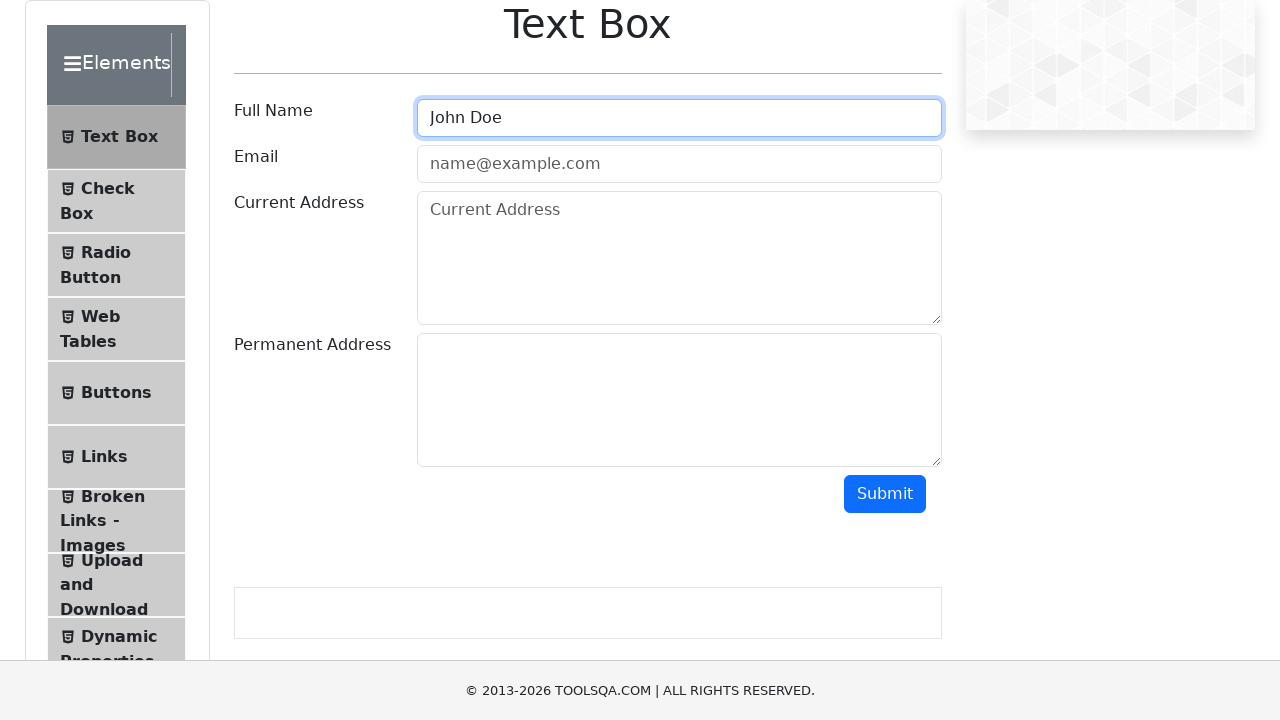

Filled in email field with 'john.doe@example.com' on #userEmail
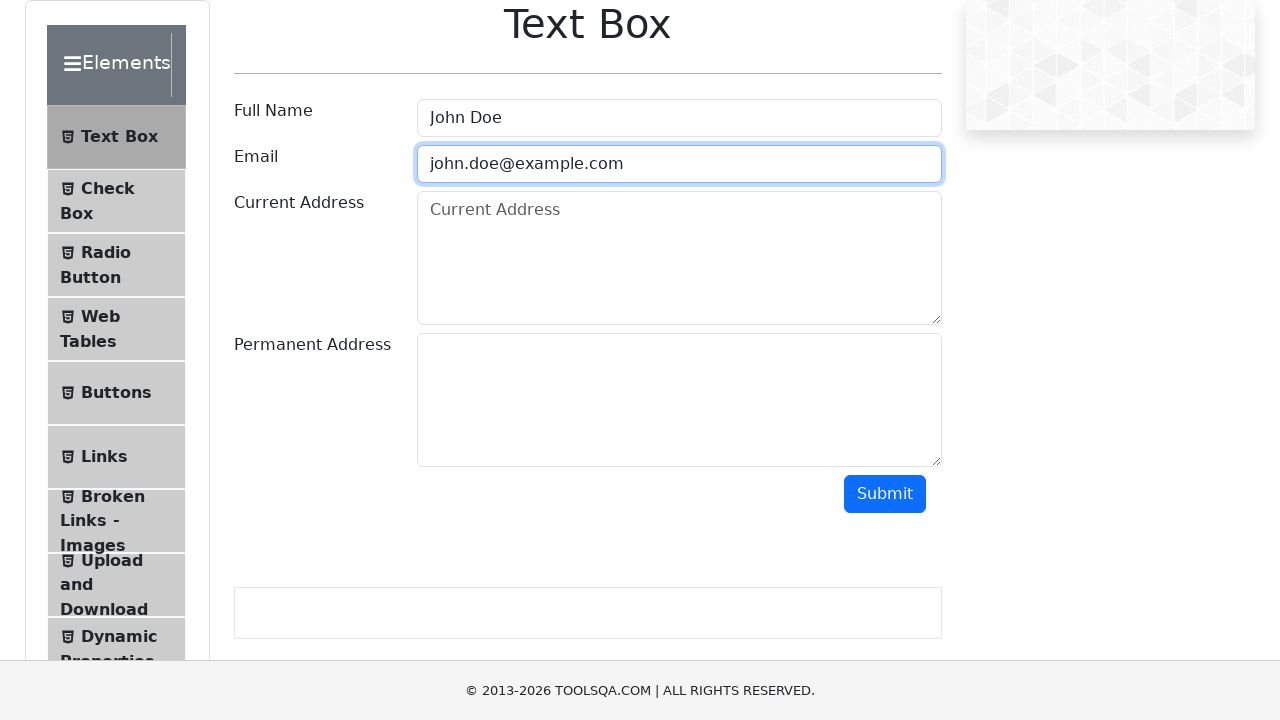

Filled in current address field with '123 Main Street, New York, NY 10001' on #currentAddress
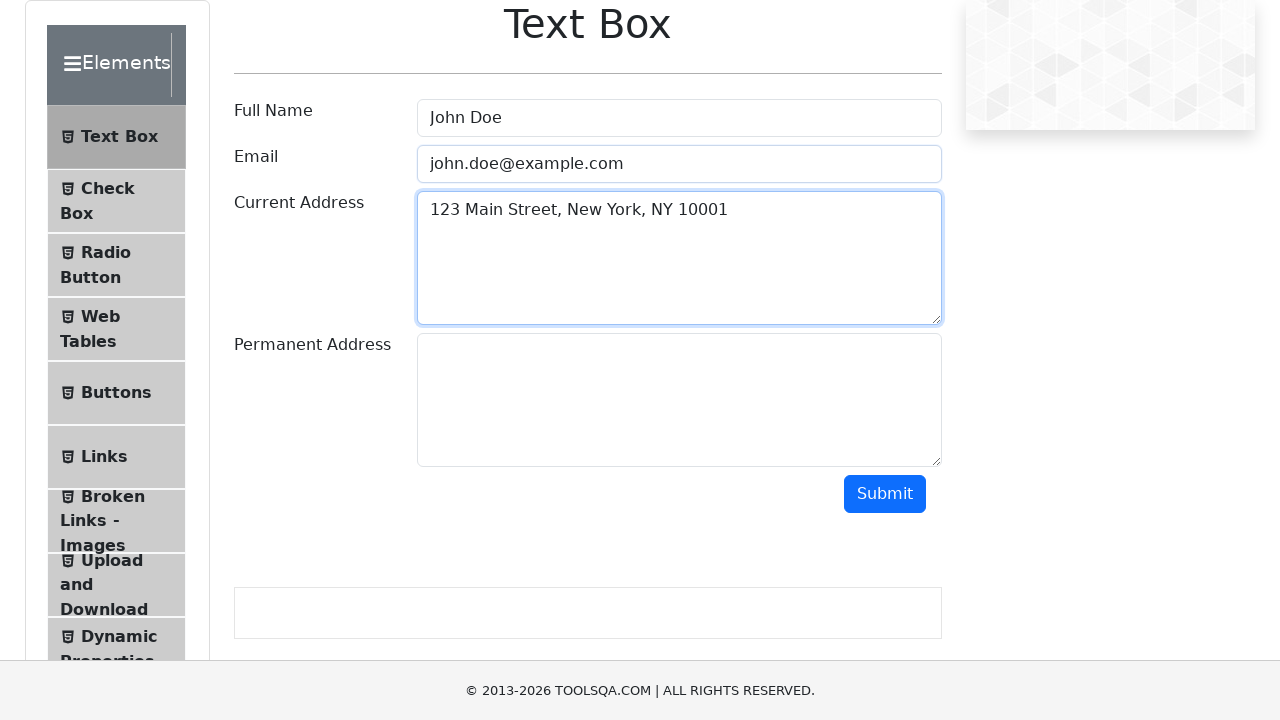

Filled in permanent address field with '456 Oak Avenue, Los Angeles, CA 90001' on #permanentAddress
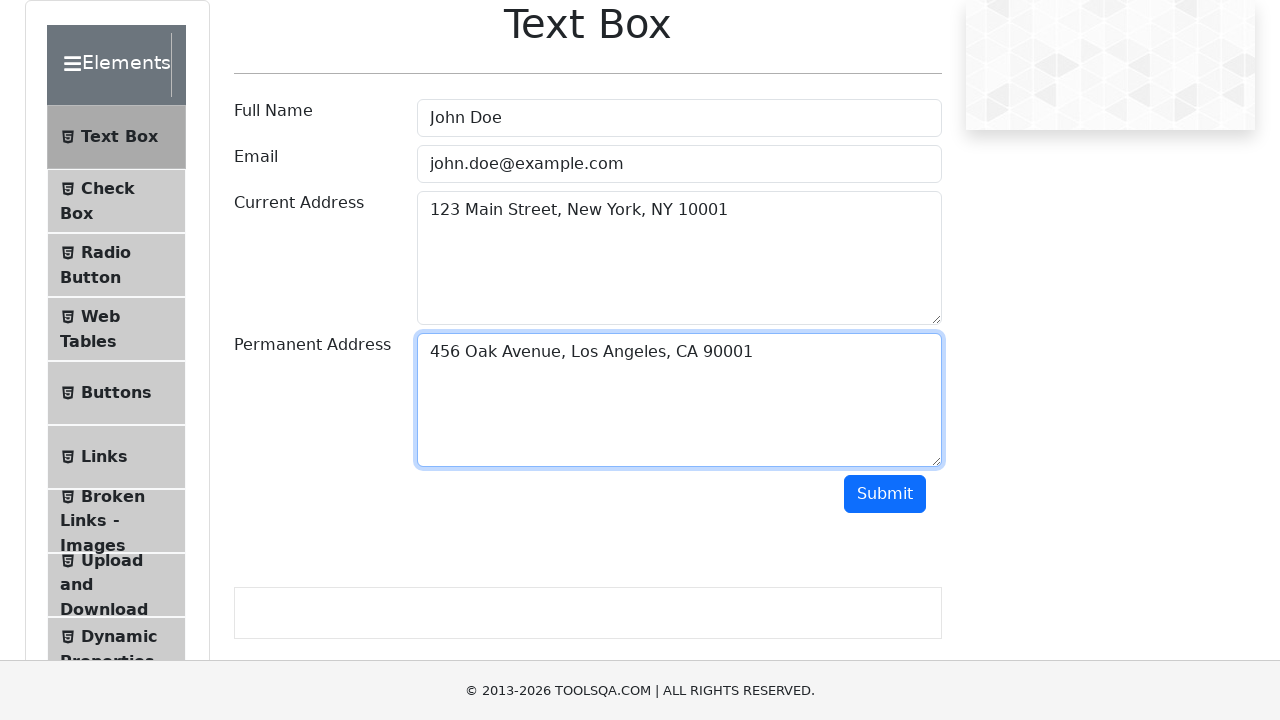

Scrolled to bottom of page to reveal submit button
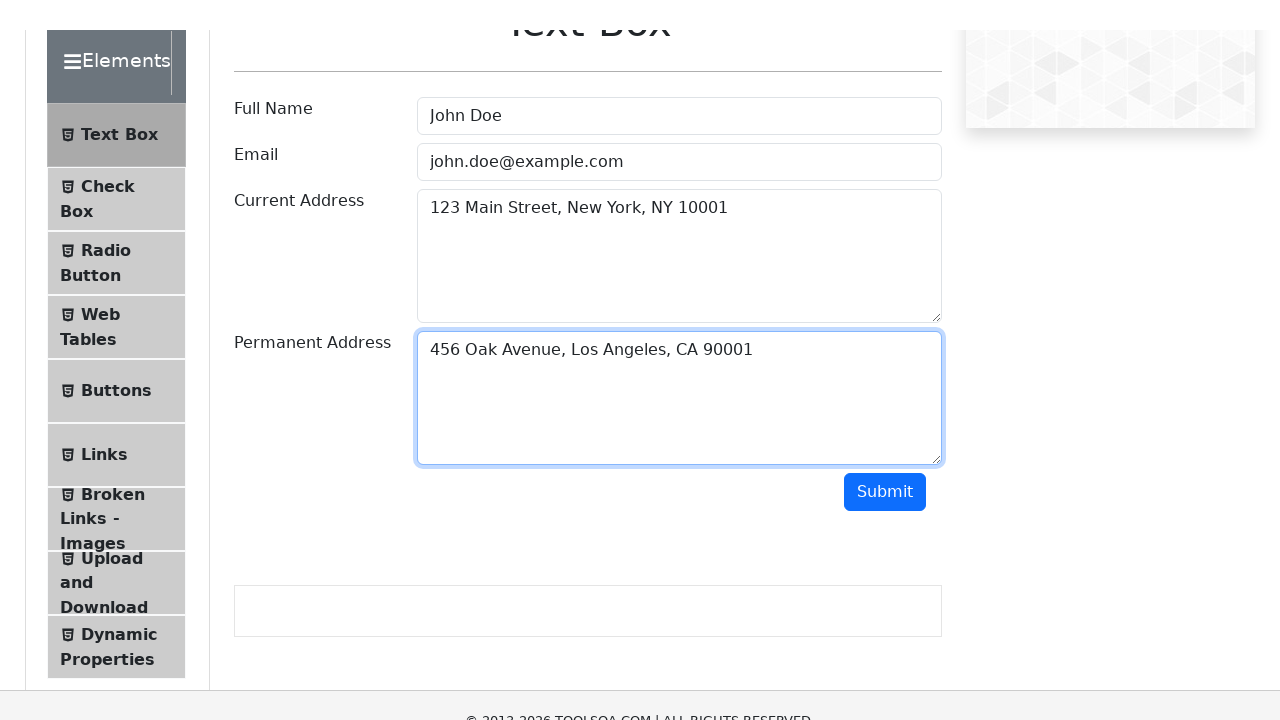

Clicked submit button to submit form at (885, 360) on #submit
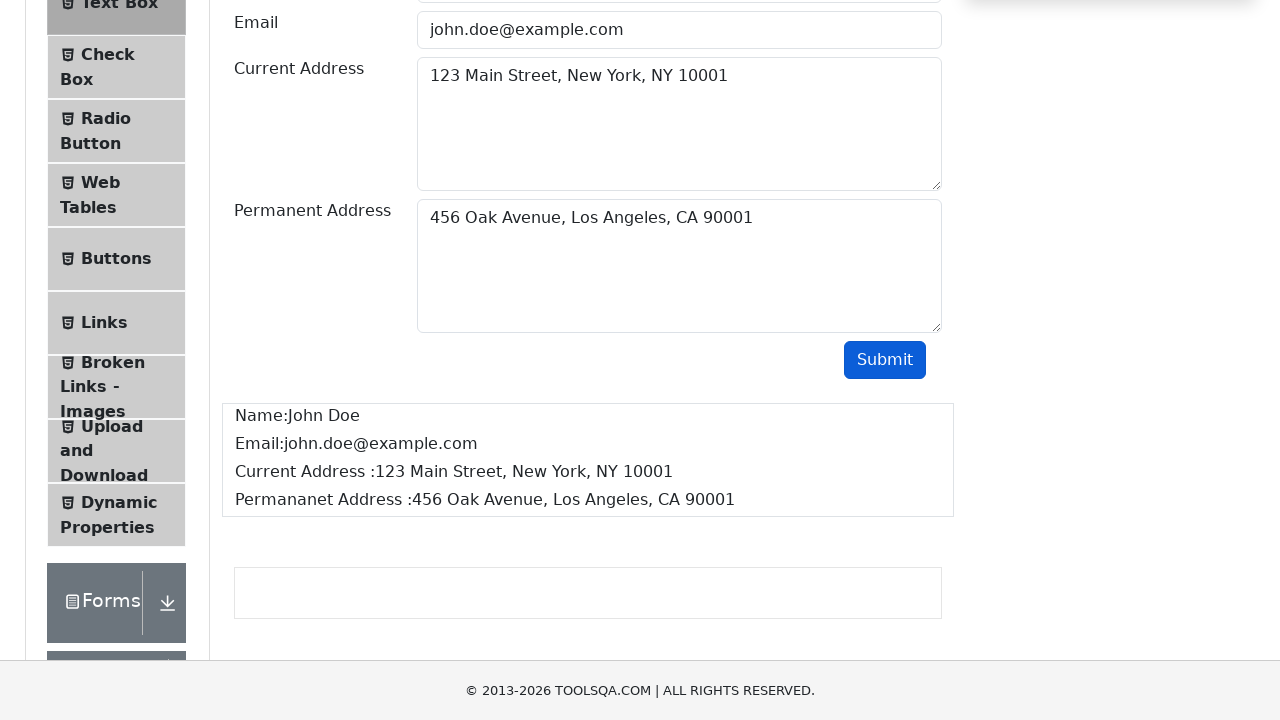

Form output appeared on page
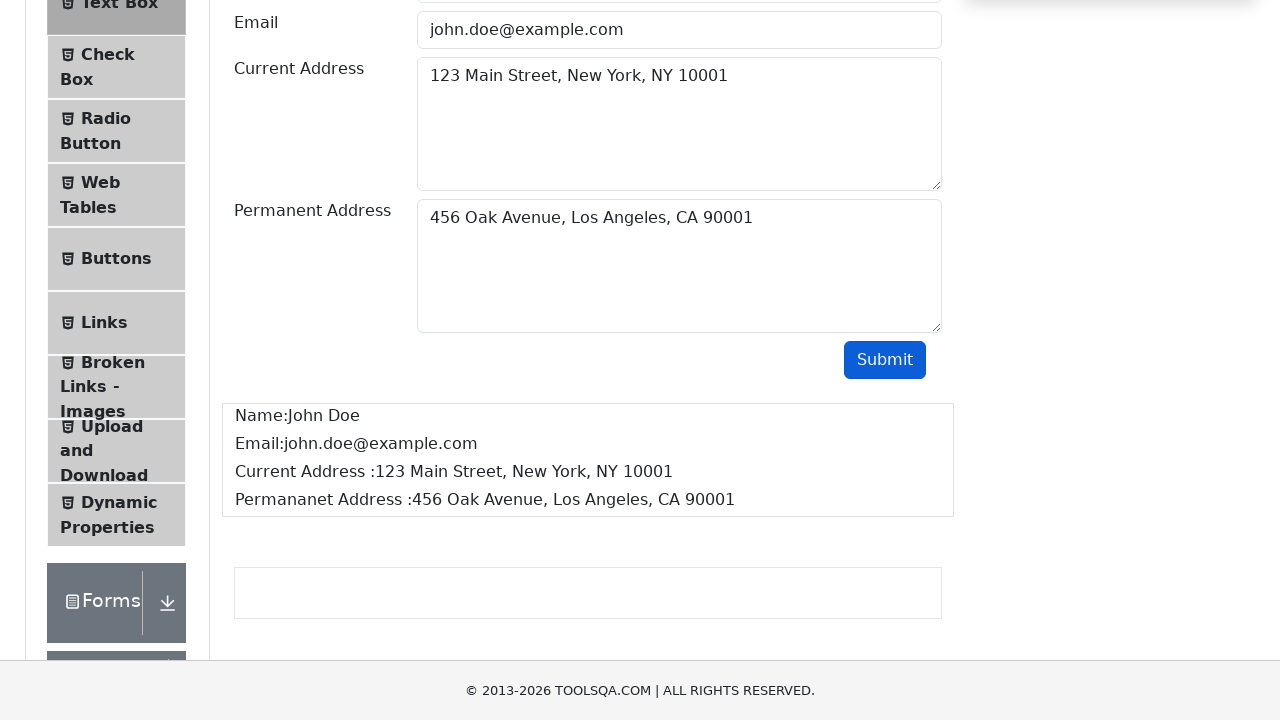

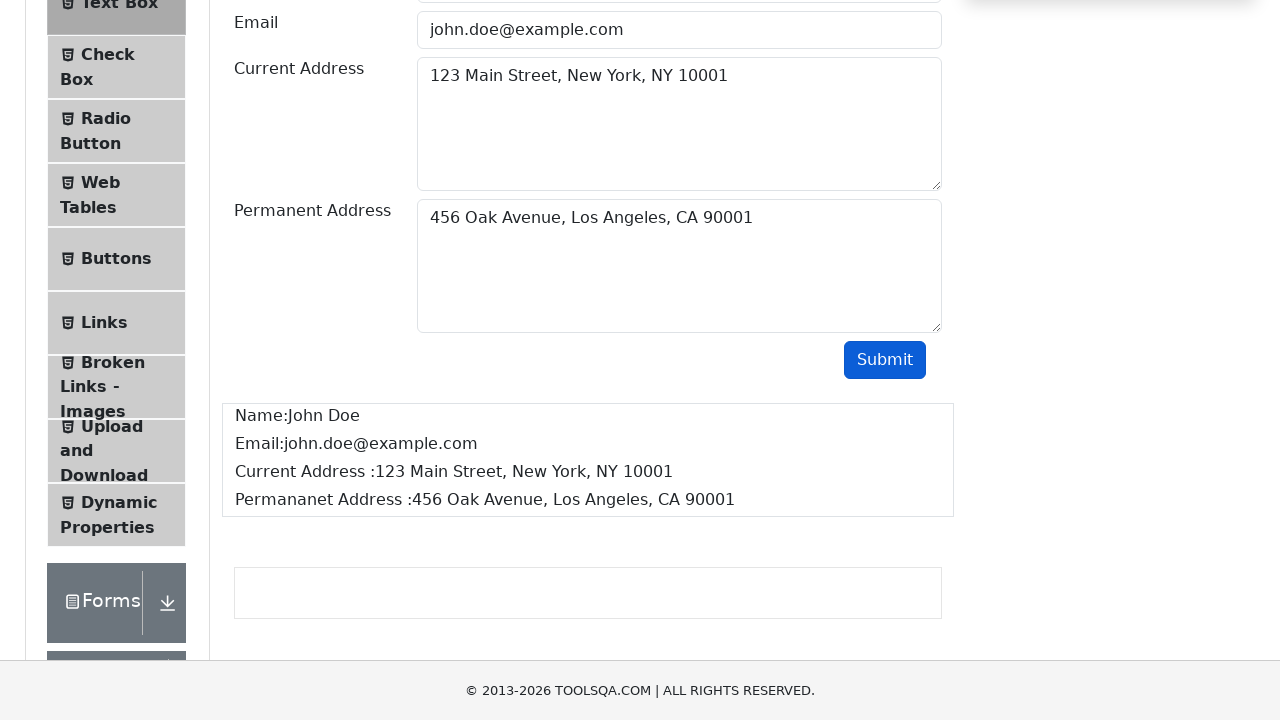